Tests dynamic loading where an element is rendered after clicking the start button

Starting URL: https://the-internet.herokuapp.com/dynamic_loading/2

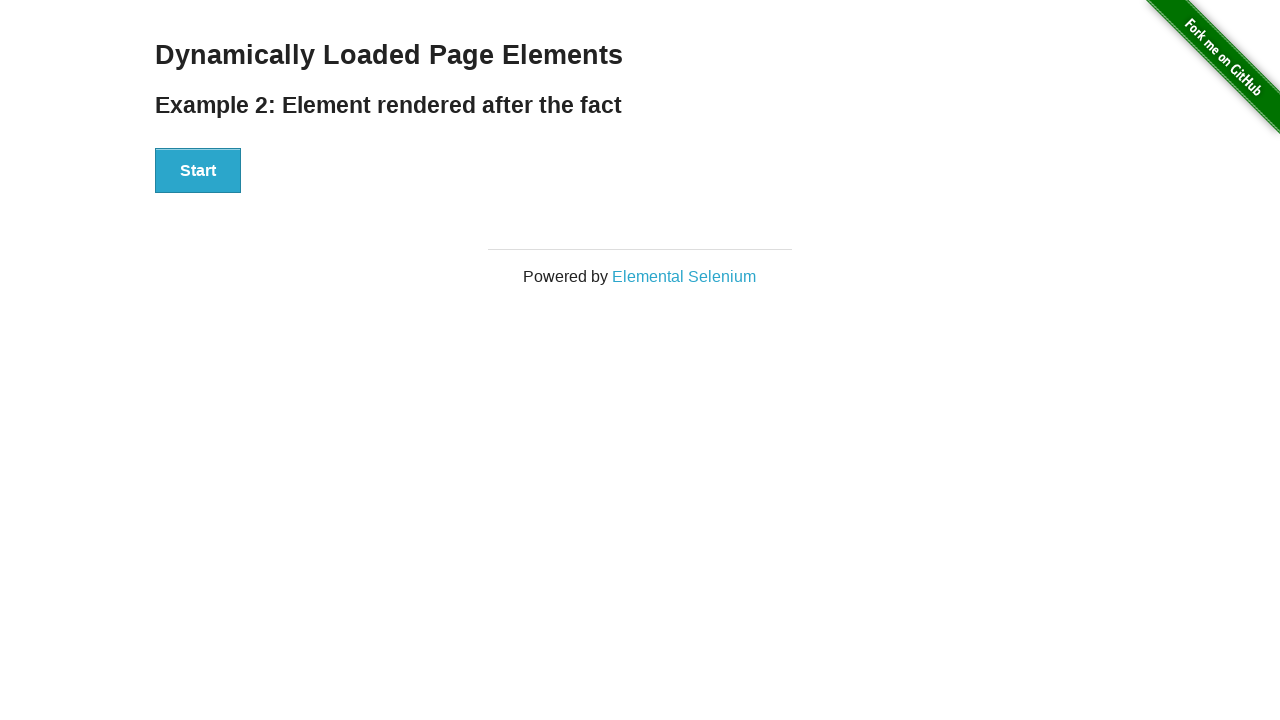

Clicked the start button to trigger dynamic loading at (198, 171) on button
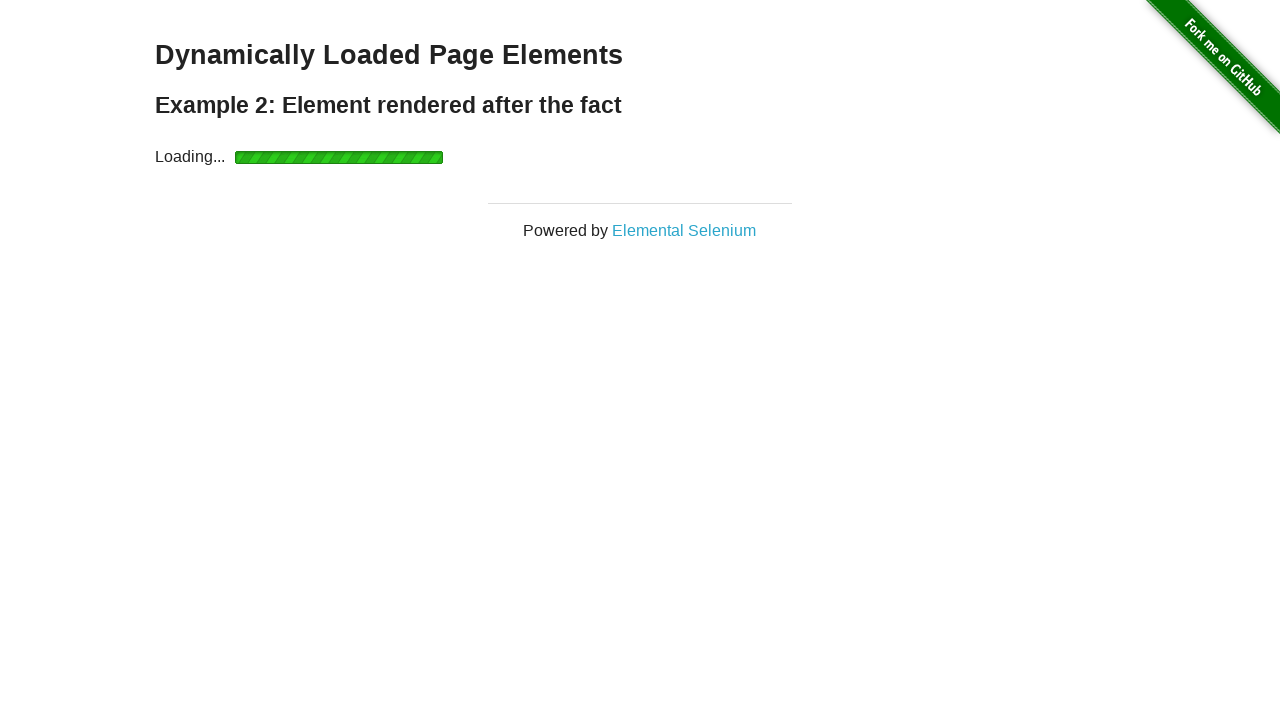

Waited for the finish element to render
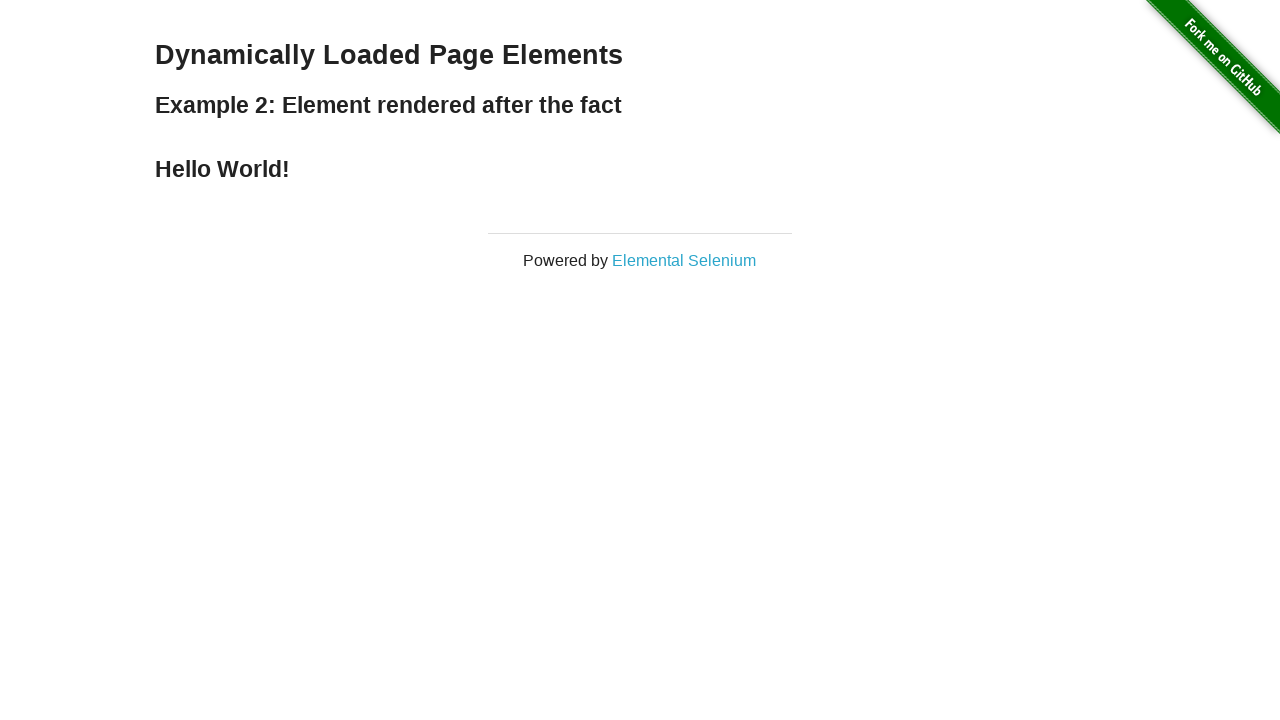

Verified that the finish element contains 'Hello World!'
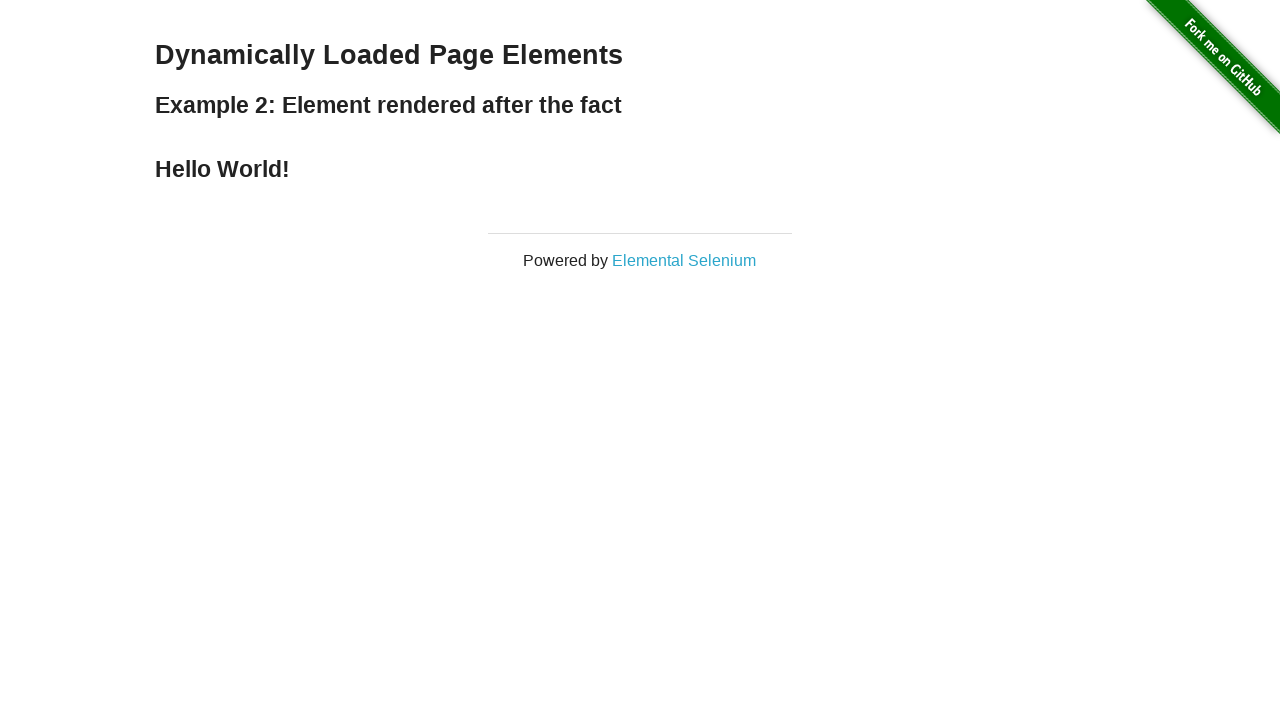

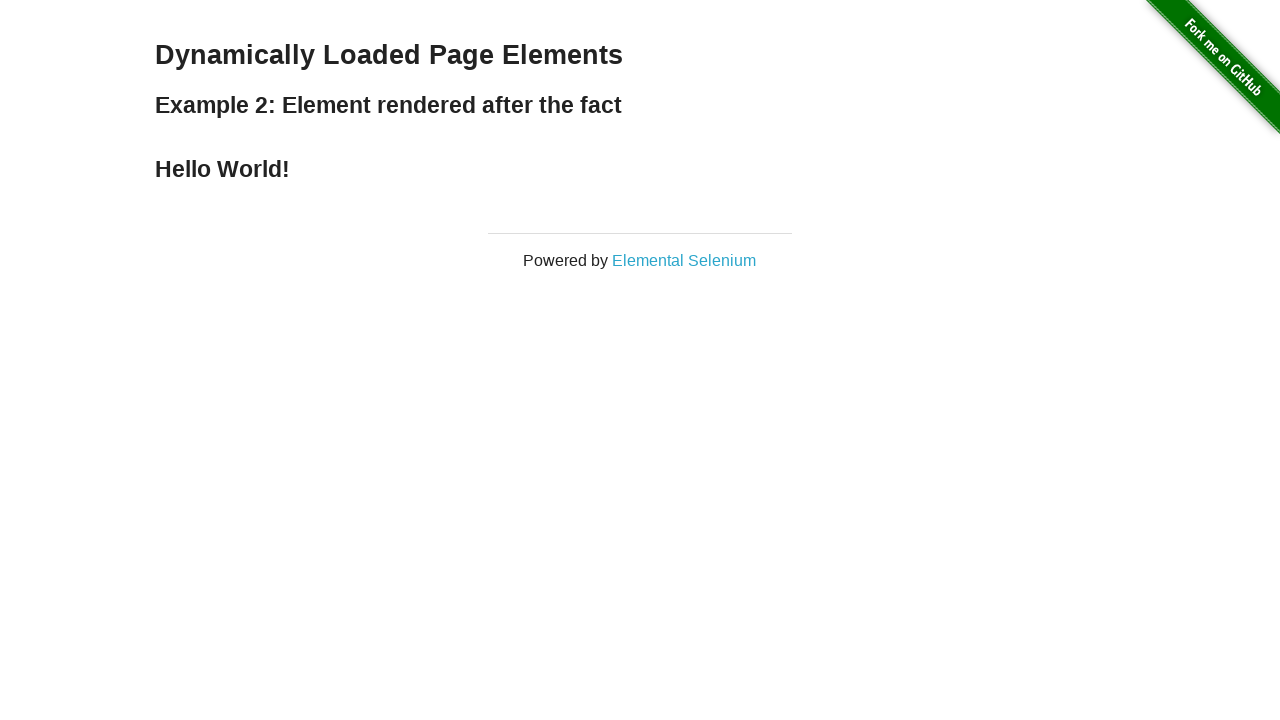